Tests interaction with an SVG map of India by finding all state elements and clicking on the Tripura state

Starting URL: https://www.amcharts.com/svg-maps/?map=india

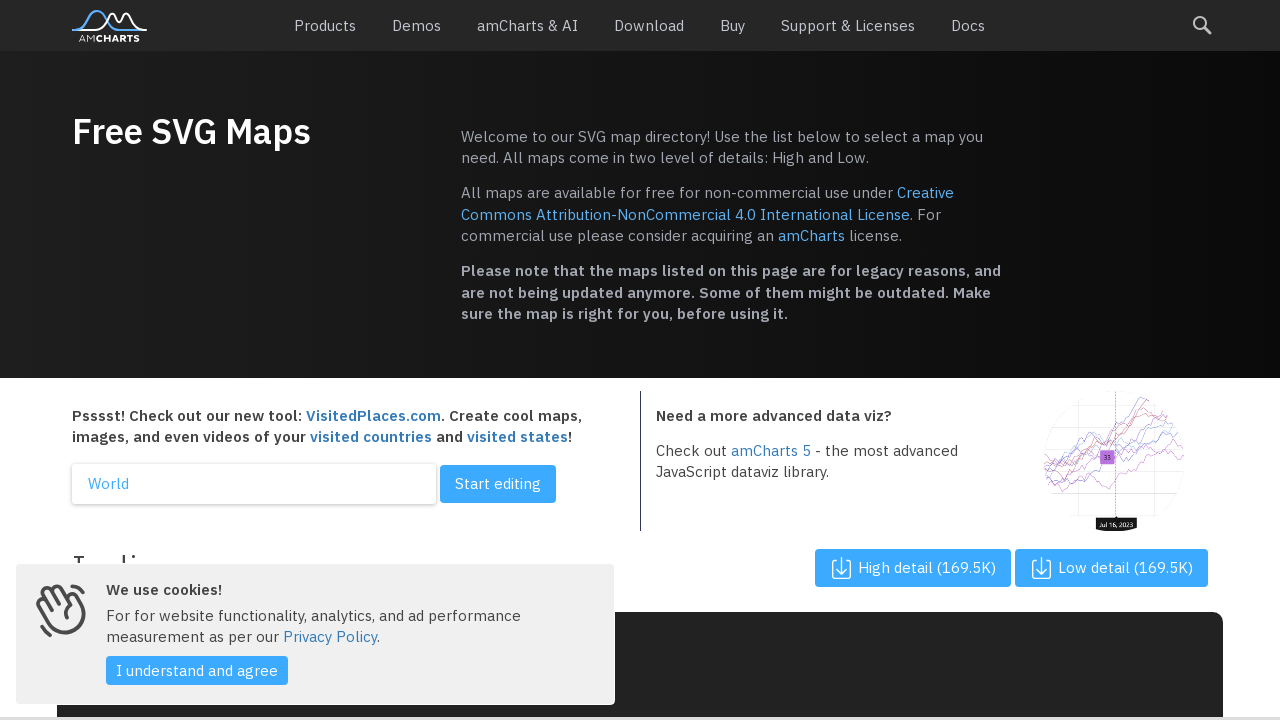

SVG map loaded successfully
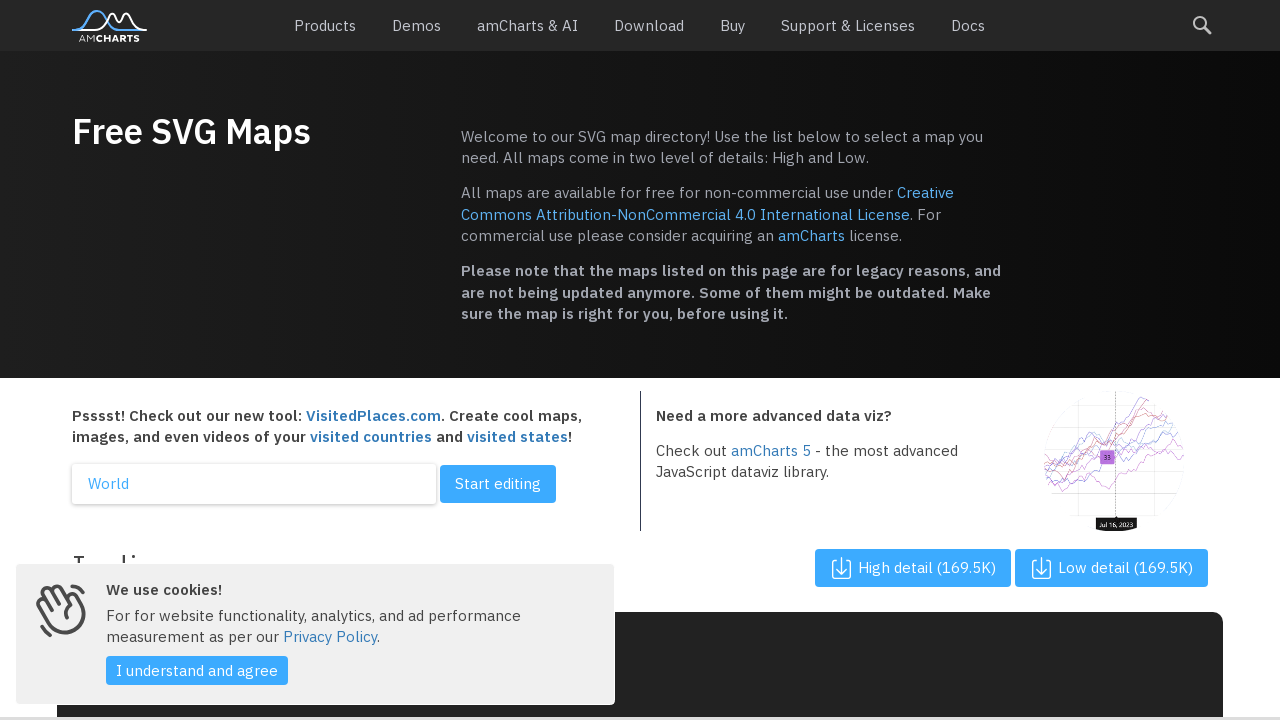

Located all state path elements in the SVG map
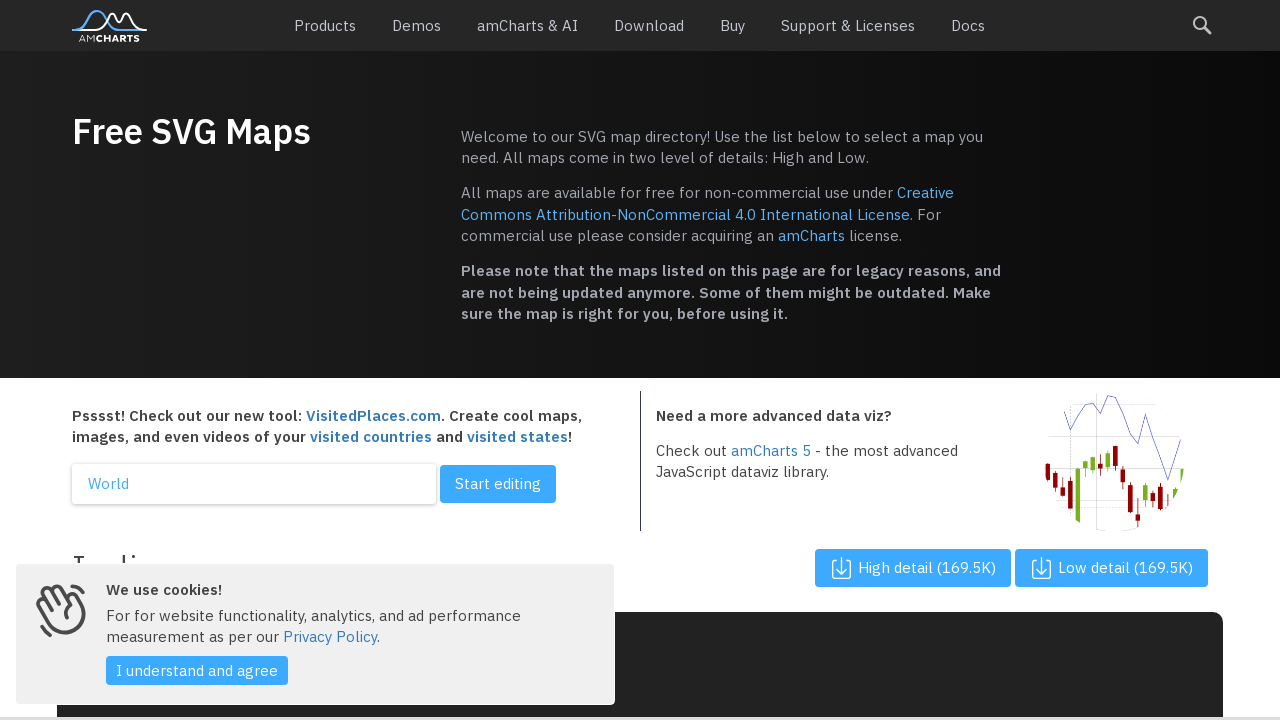

Found 0 state elements in the map
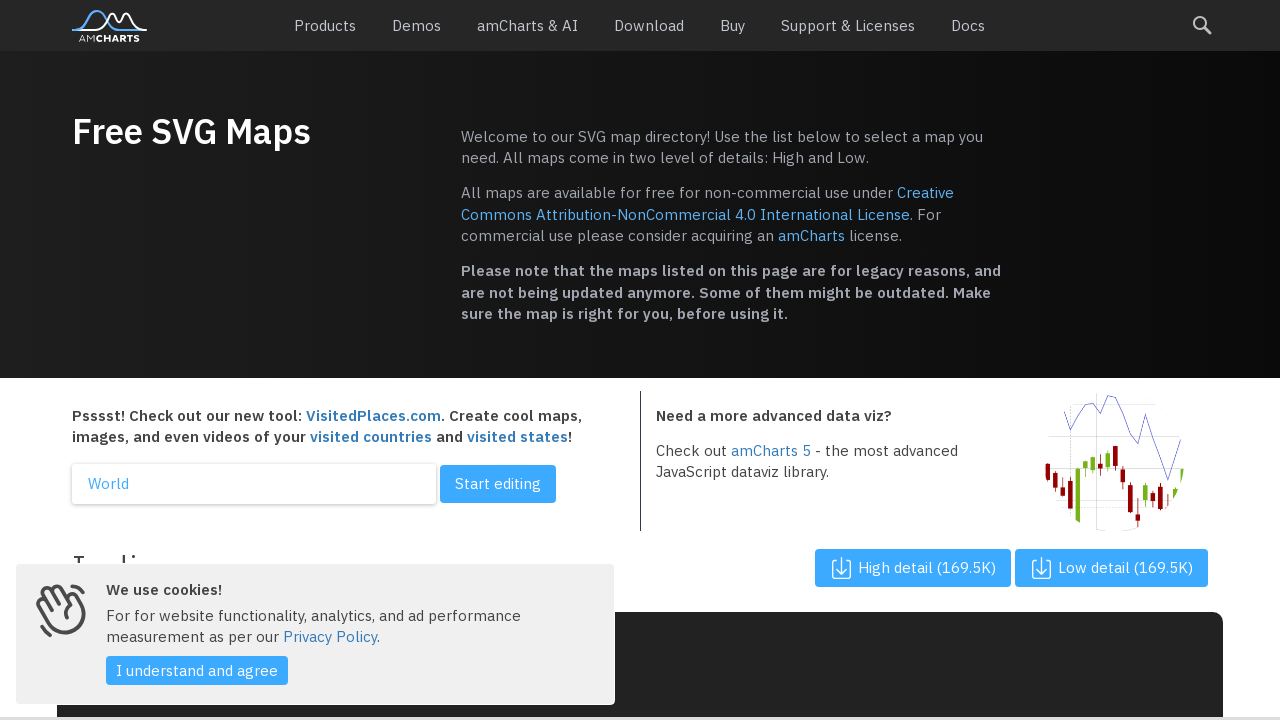

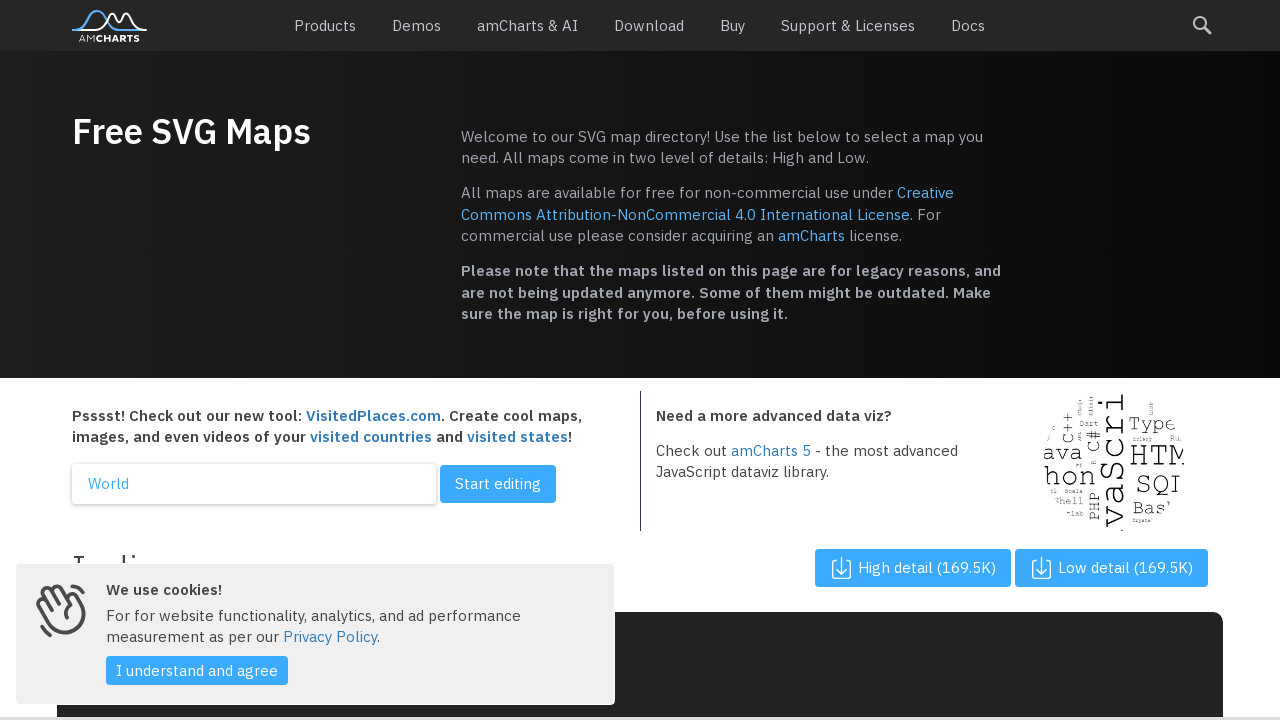